Tests a scroll-to-element form by scrolling to the name field, entering a name, and filling in a date field.

Starting URL: https://formy-project.herokuapp.com/scroll

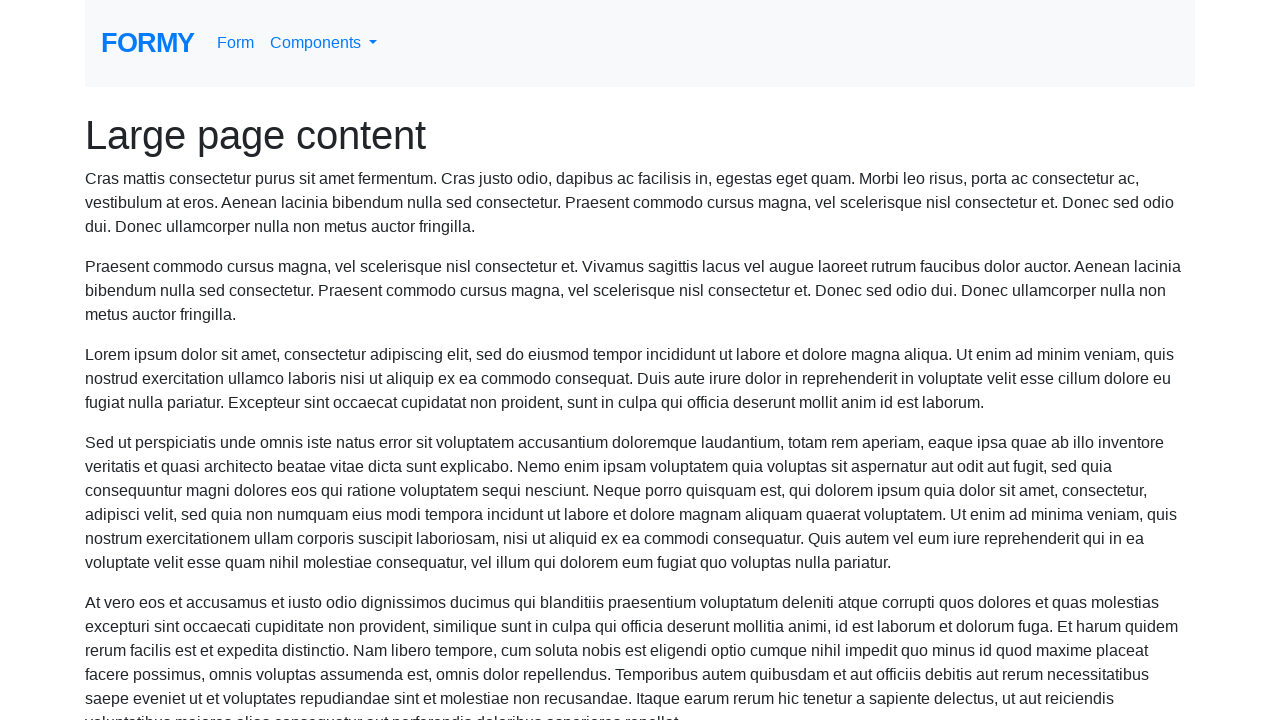

Located the name field element
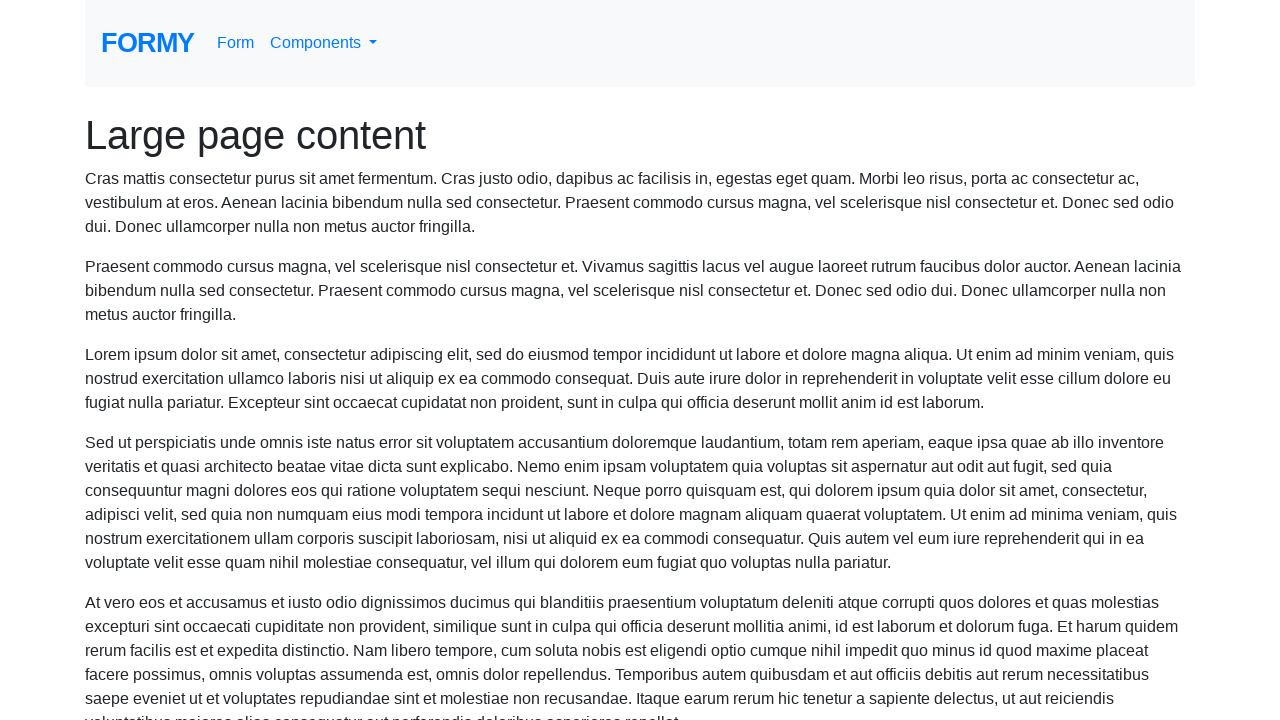

Scrolled to the name field
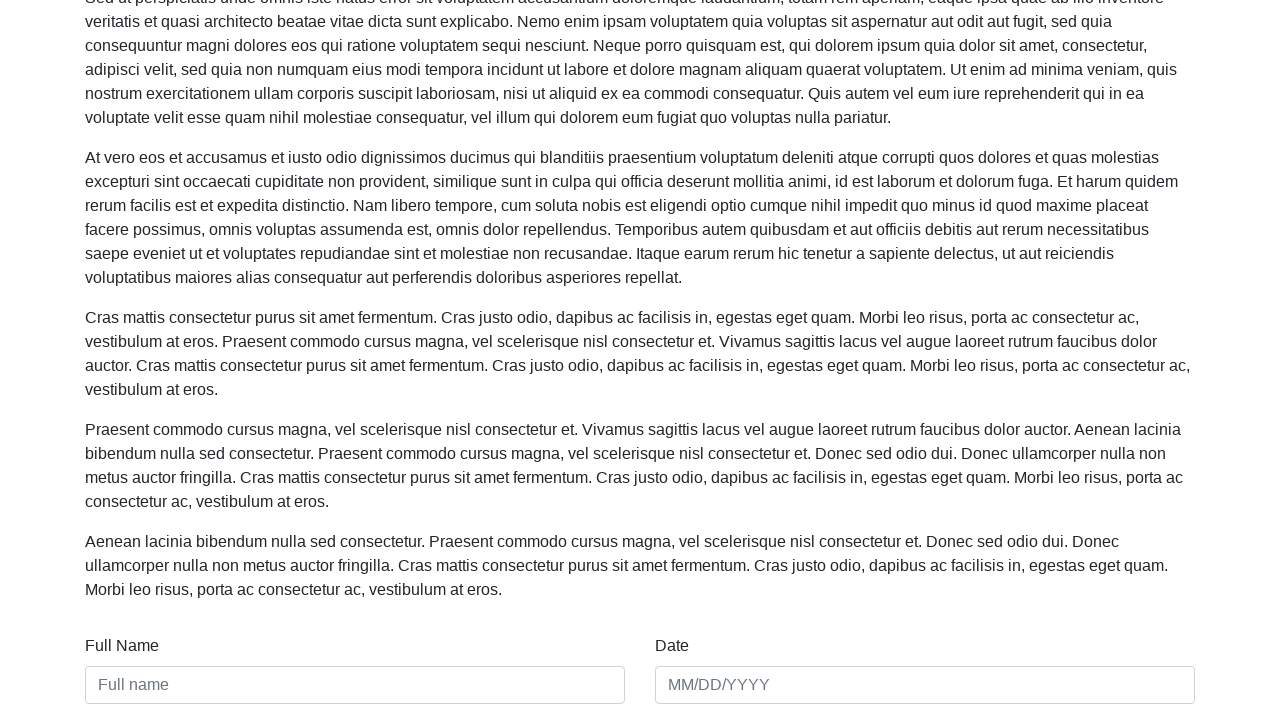

Filled name field with 'Arti Sah' on #name
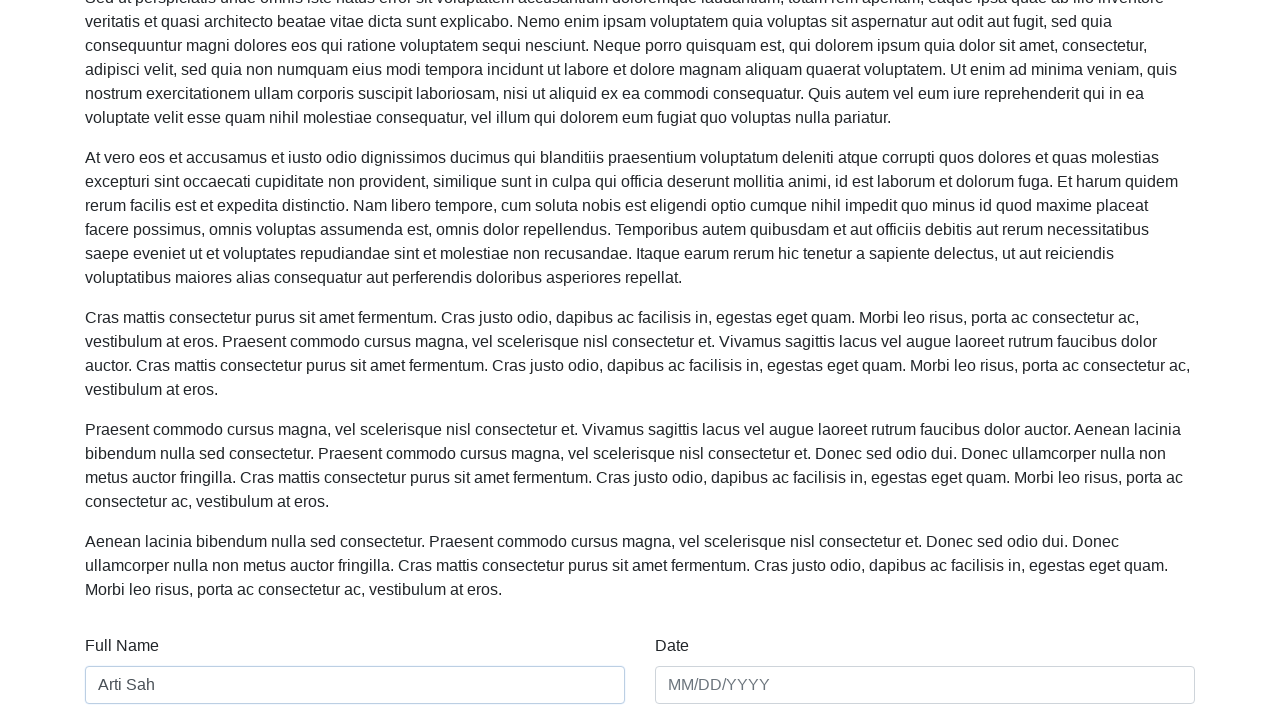

Filled date field with '01/15/2021' on #date
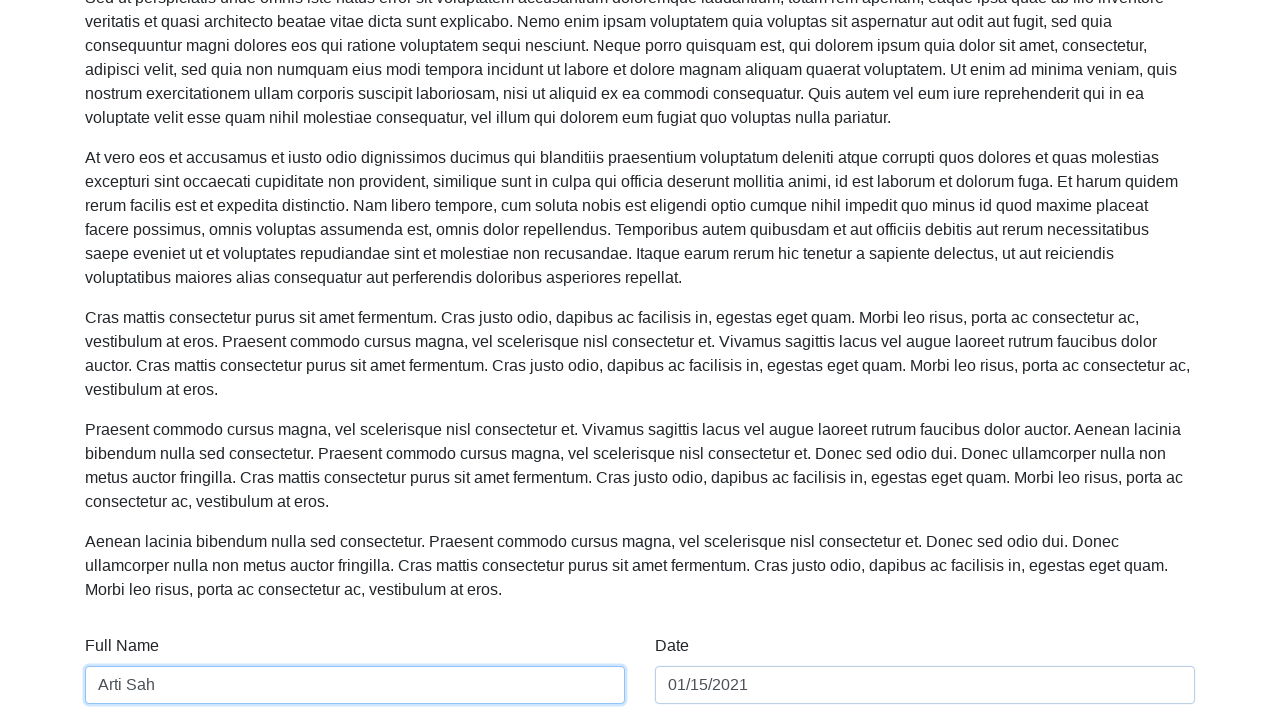

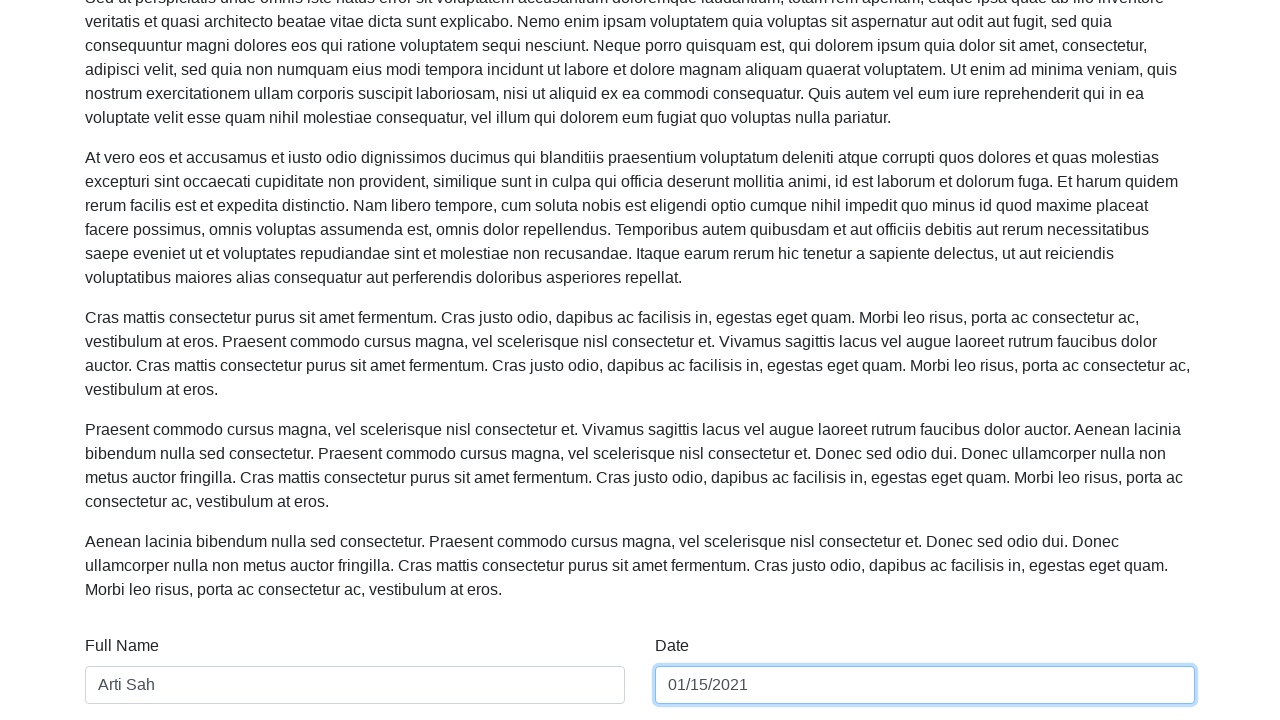